Tests right-click context menu functionality by opening a context menu, hovering over an option, clicking it, and handling the resulting alert

Starting URL: http://swisnl.github.io/jQuery-contextMenu/demo.html

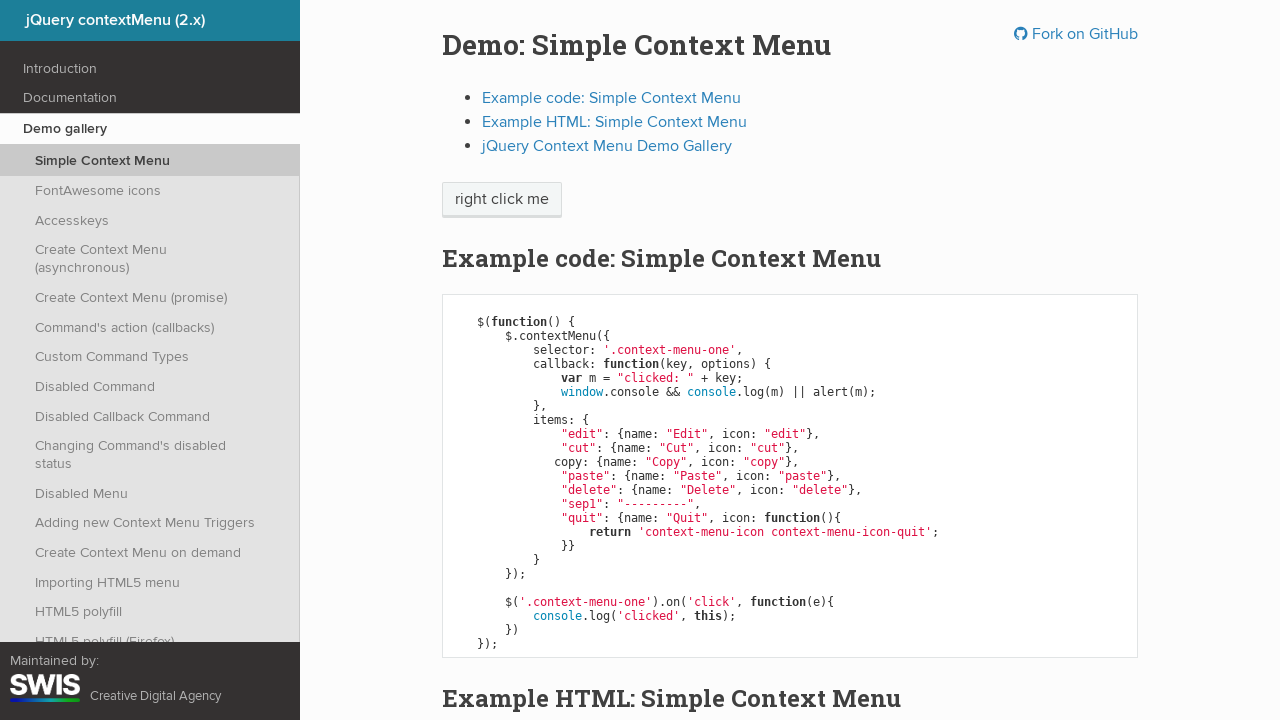

Verified paste option is not visible initially
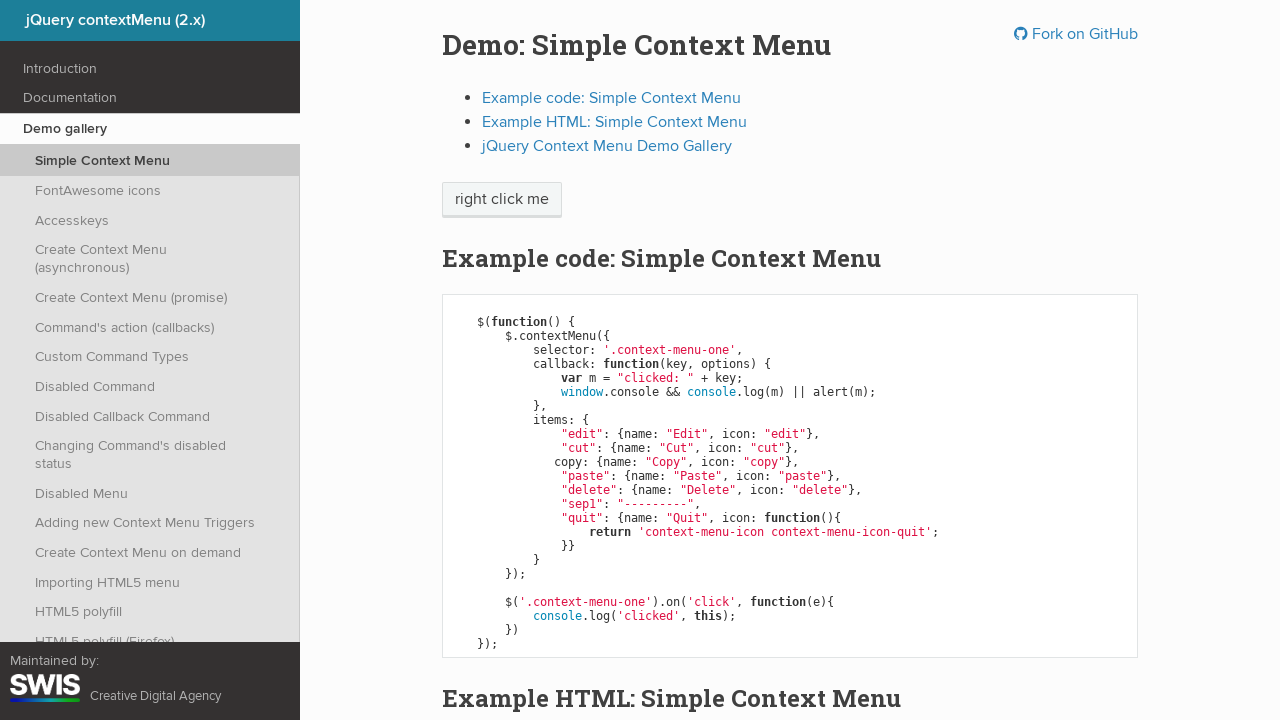

Right-clicked on context menu element to open context menu at (502, 200) on span.context-menu-one
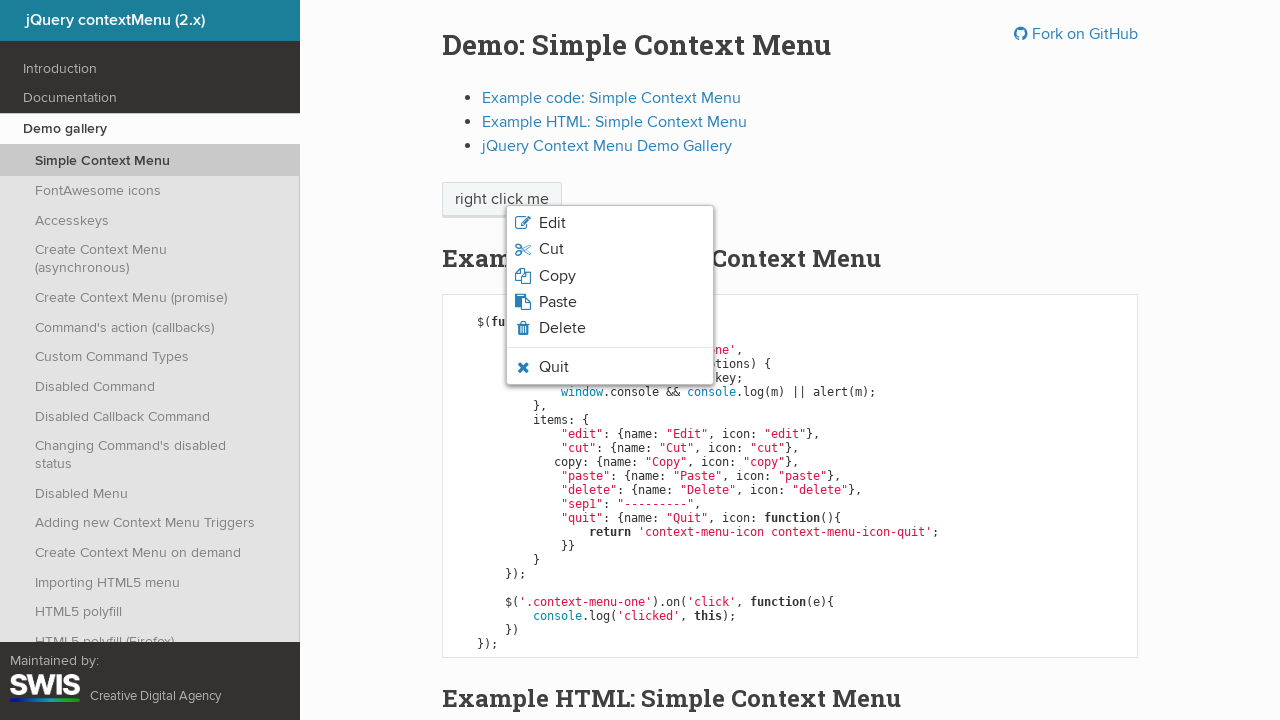

Waited for context menu to fully load
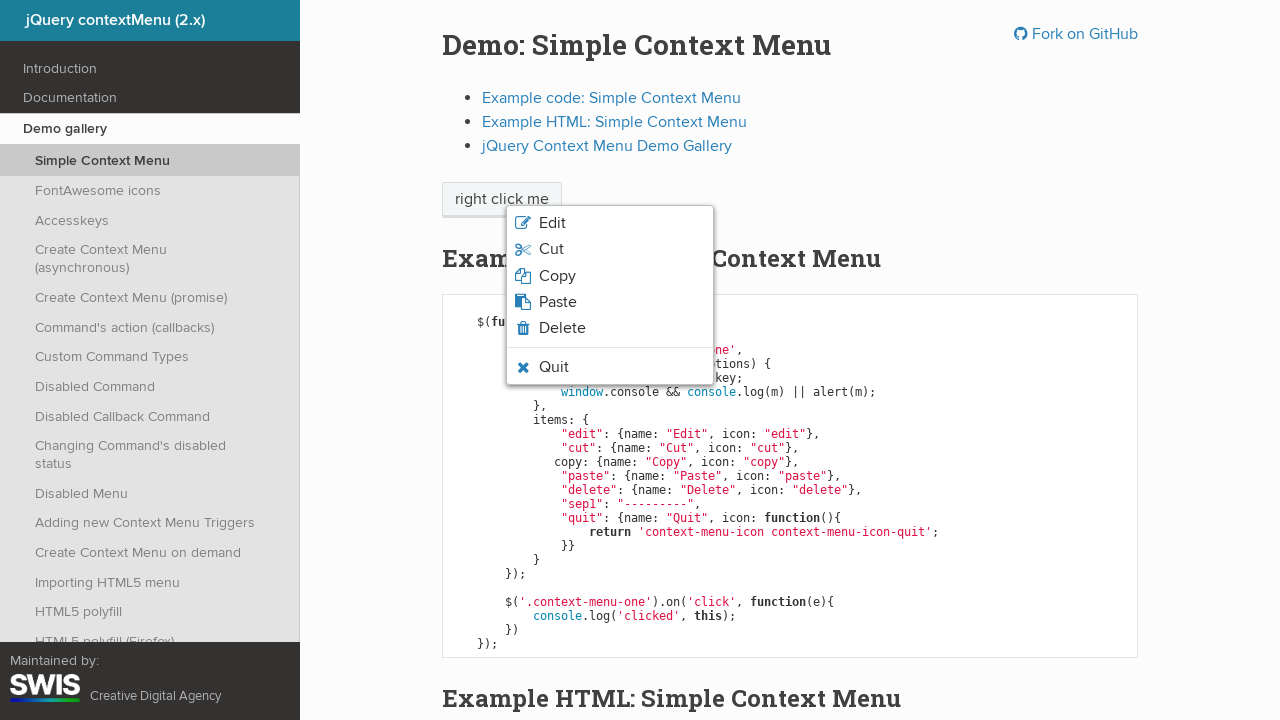

Verified paste option is now visible in context menu
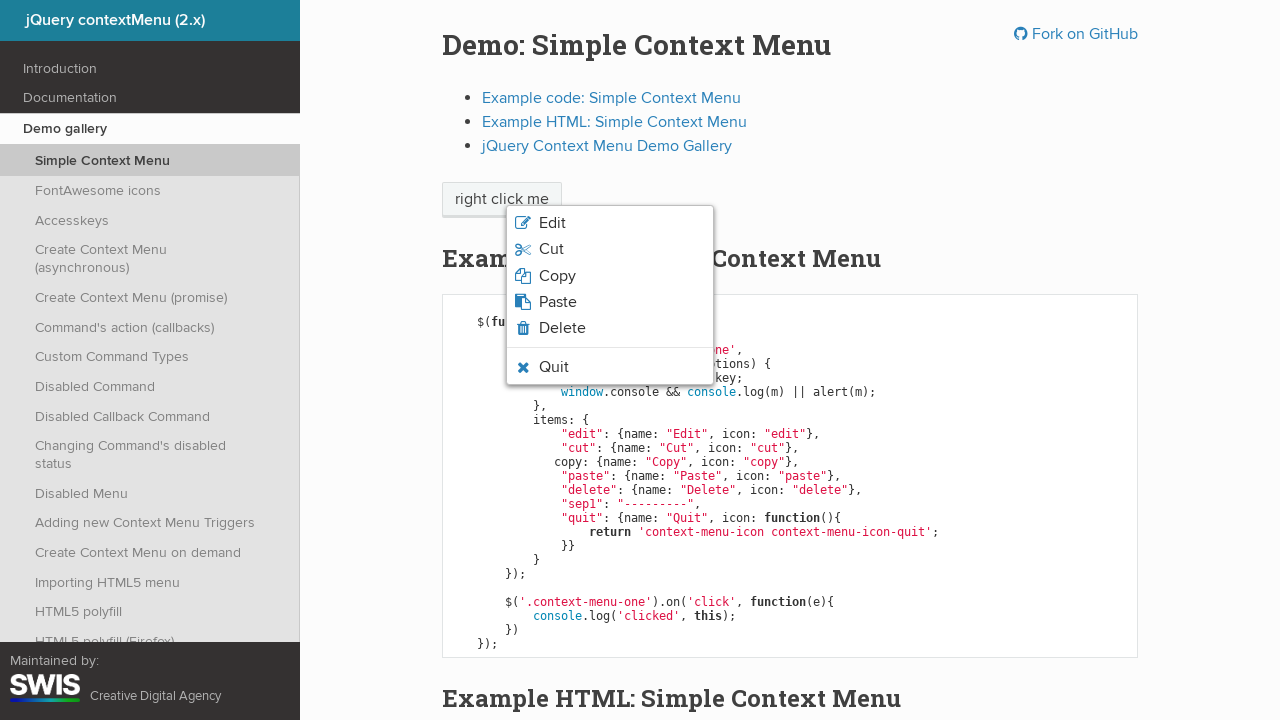

Hovered over the paste option at (610, 302) on li.context-menu-icon-paste
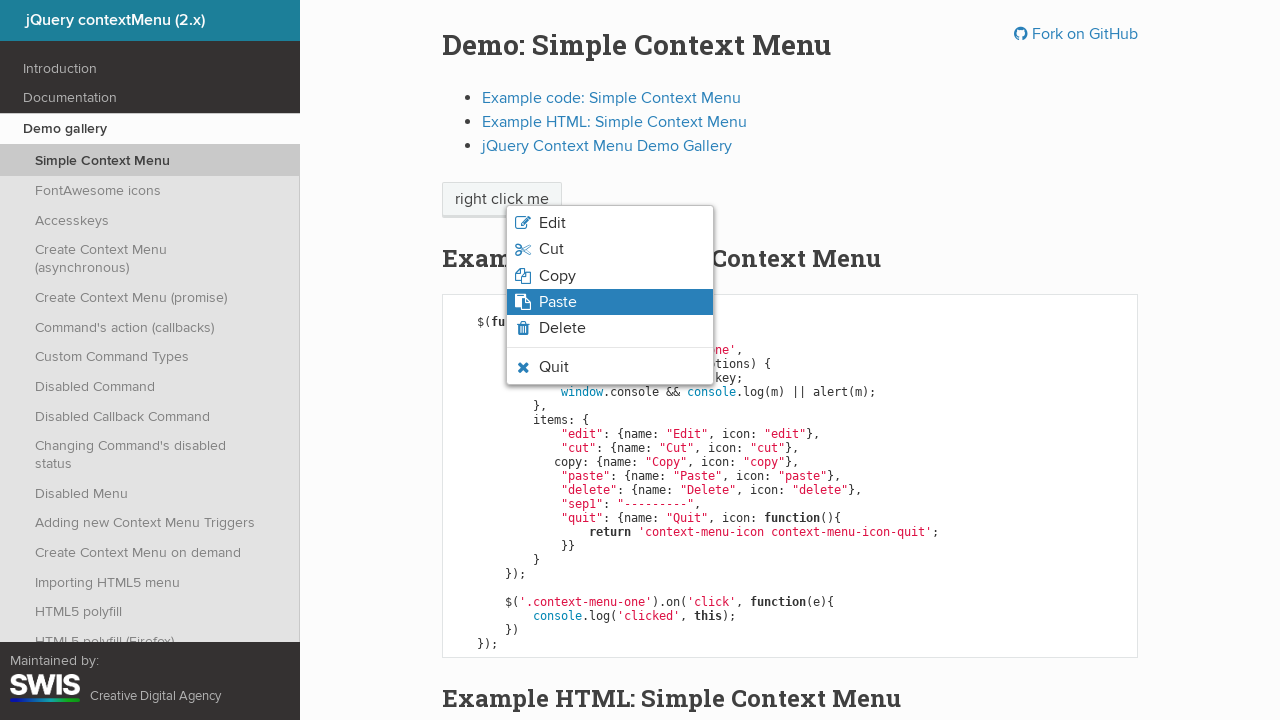

Waited for hover animation to complete
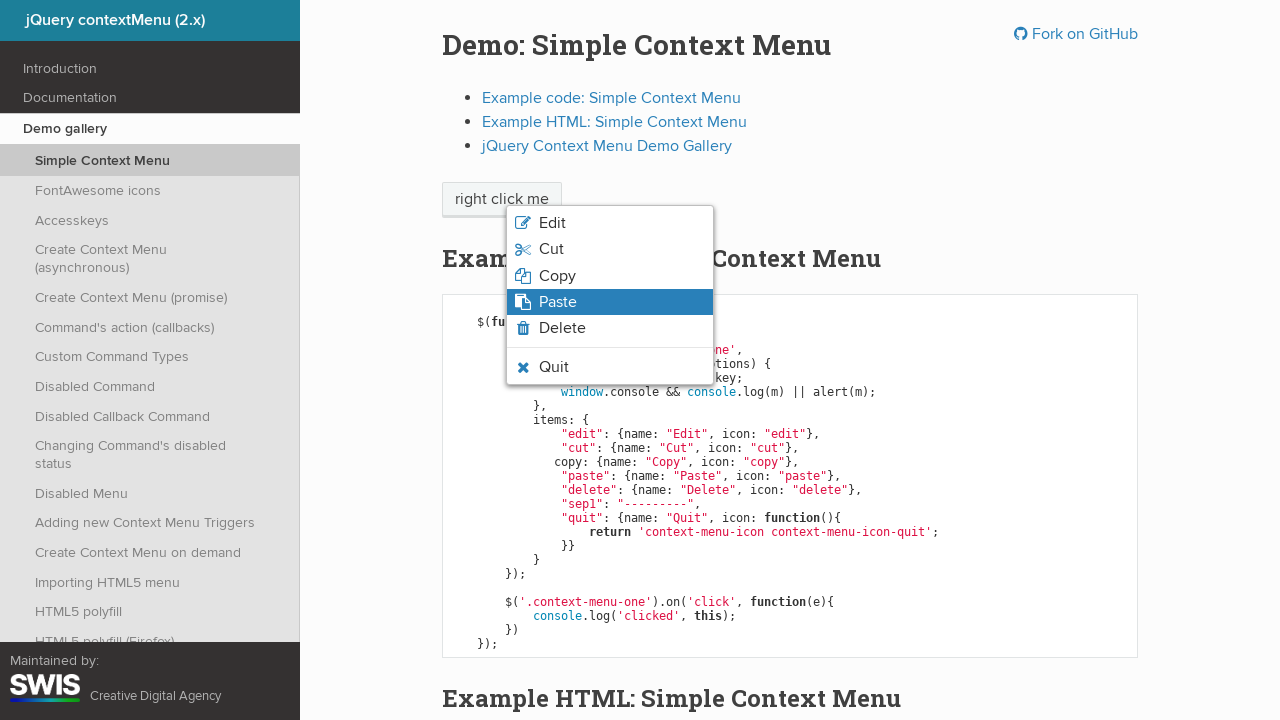

Verified paste option is in hover state
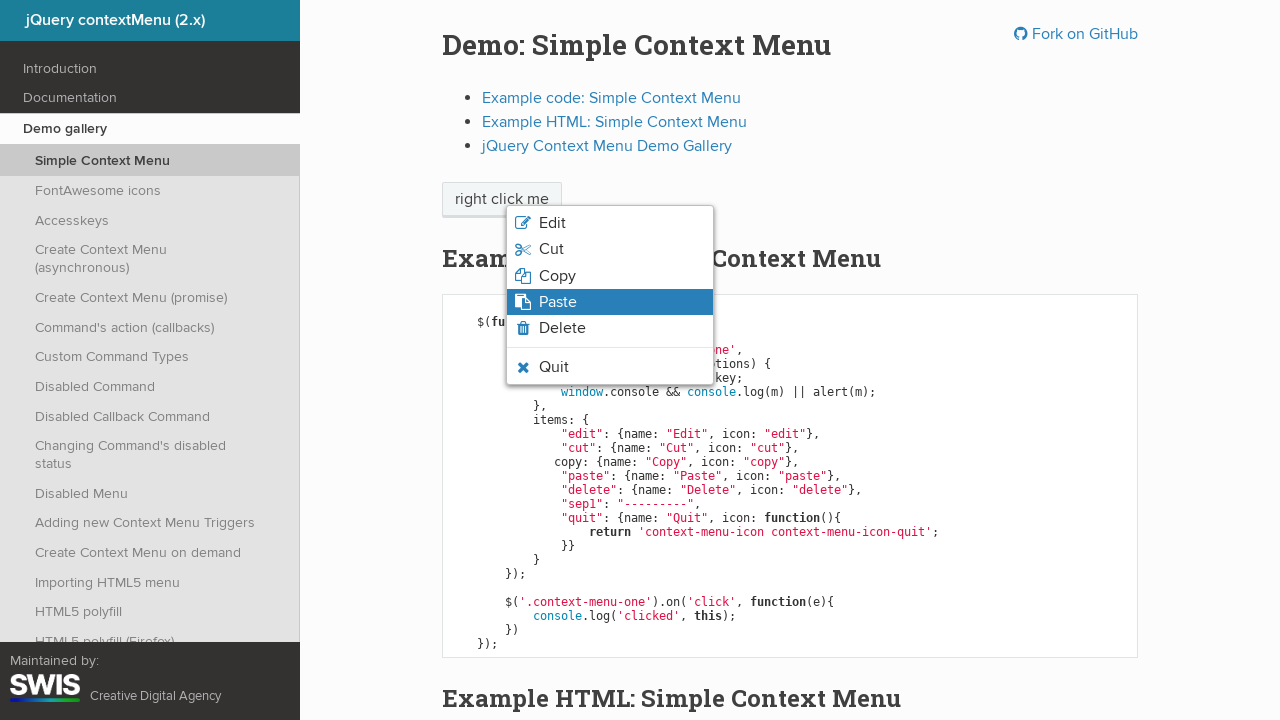

Registered dialog handler to auto-accept alerts
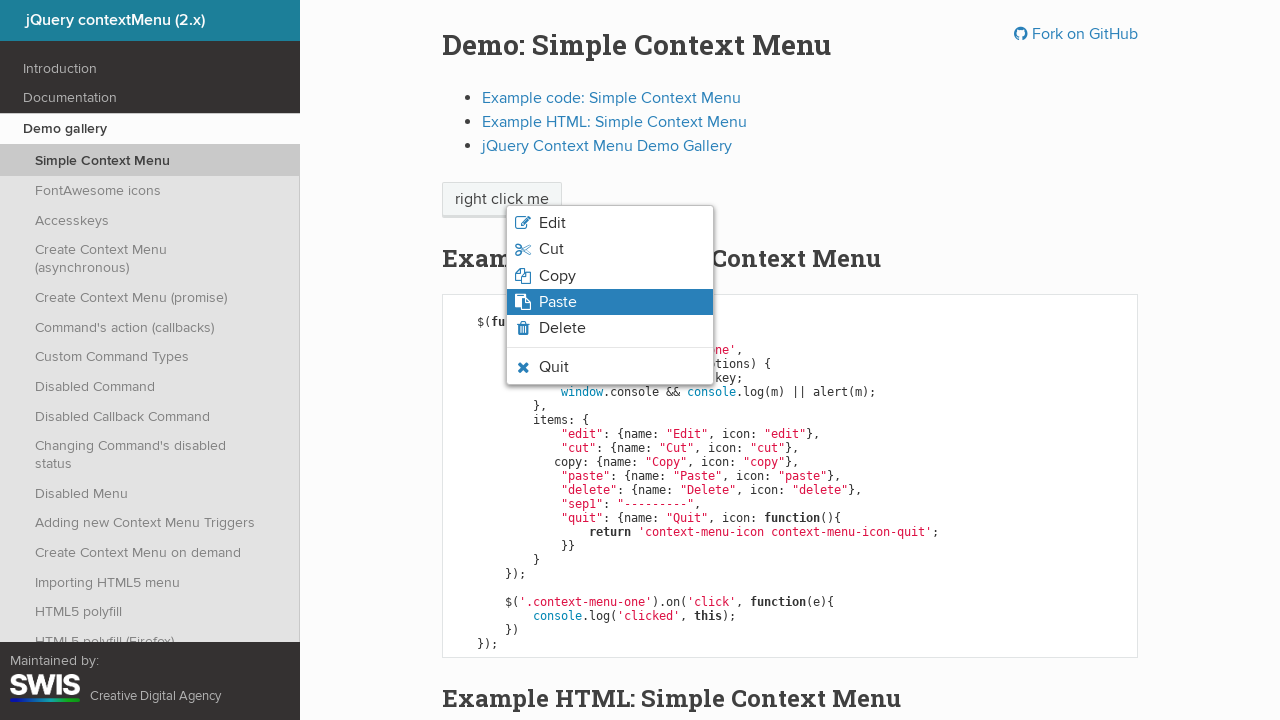

Clicked the paste option in context menu at (610, 302) on li.context-menu-icon-paste
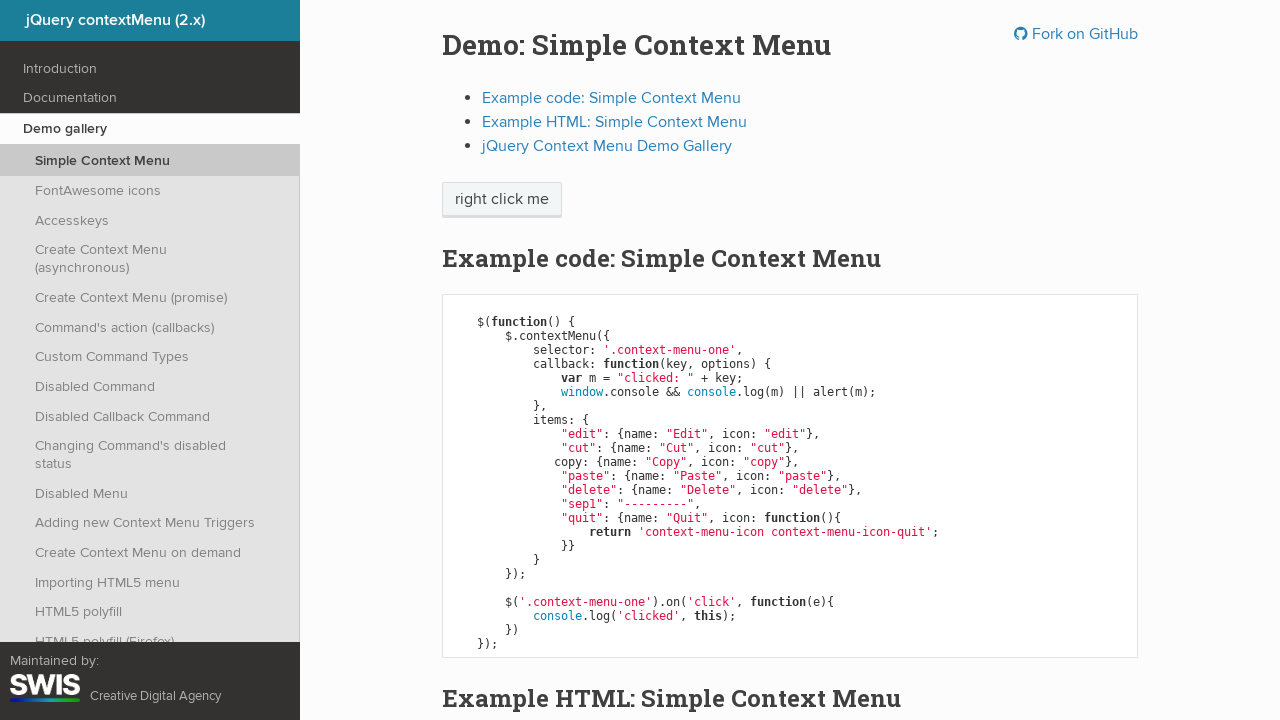

Waited for alert to be handled and context menu to close
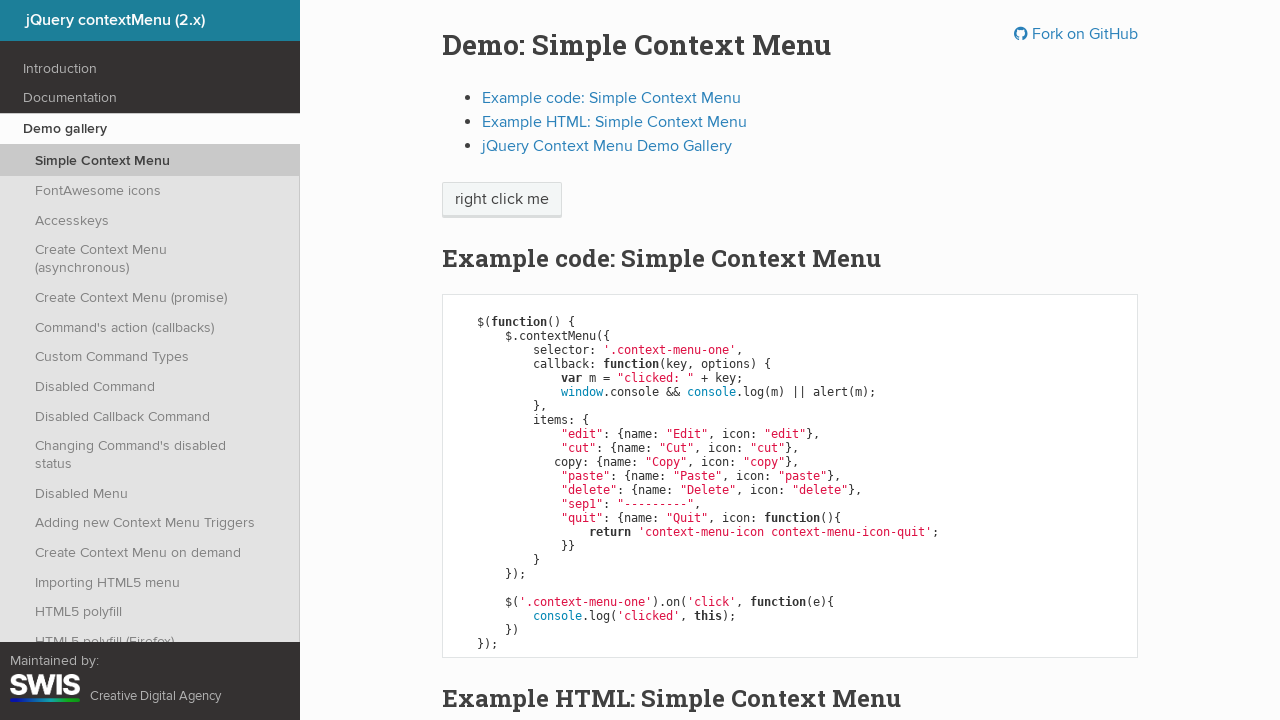

Verified context menu is closed and paste option is no longer visible
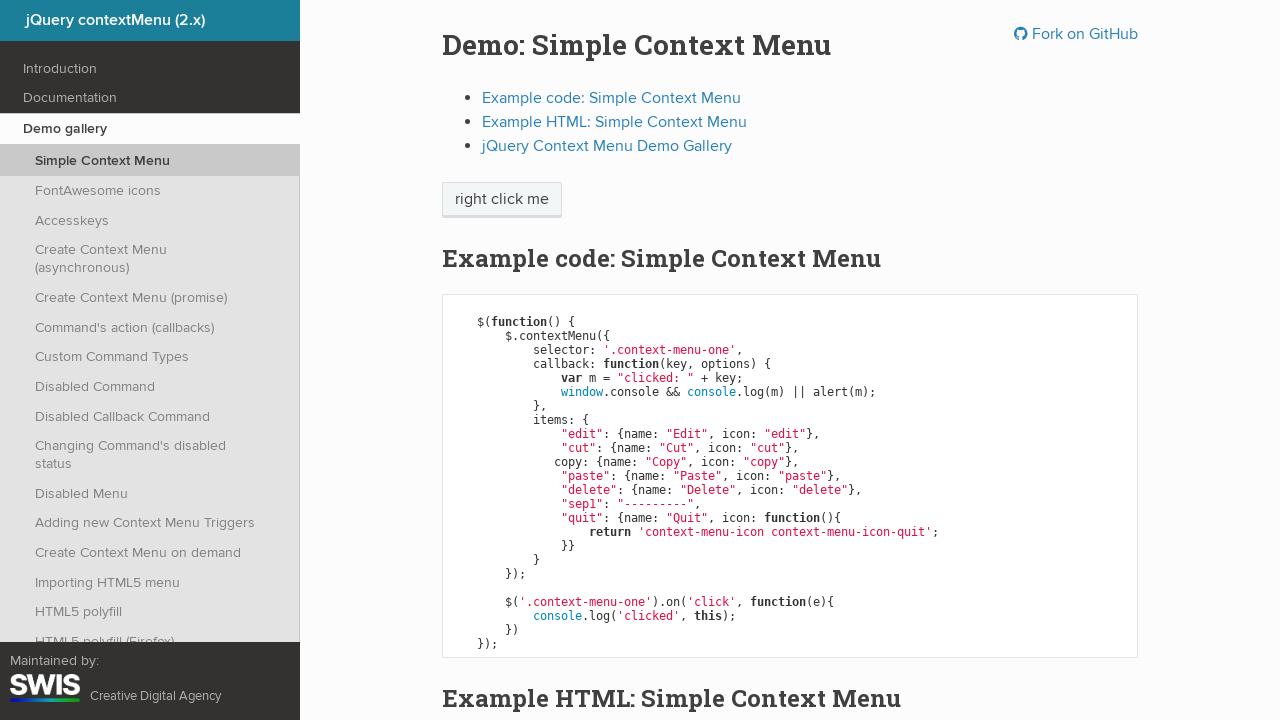

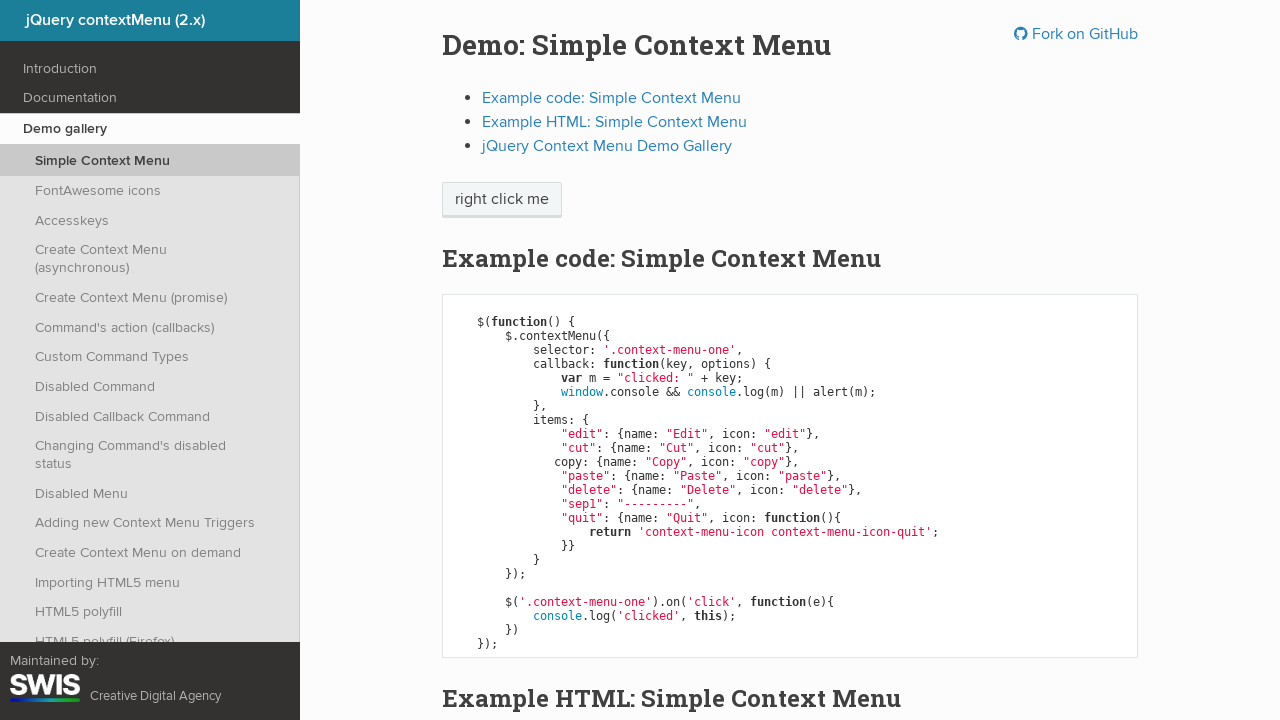